Automates the generation of thank you cards by navigating to a card generator app, filling in recipient name, sender name, appreciation message, and template, then generating the card and creating an image. The test iterates through multiple greeting recipients.

Starting URL: https://mohan-chinnappan-n5.github.io/apps/2/index.html

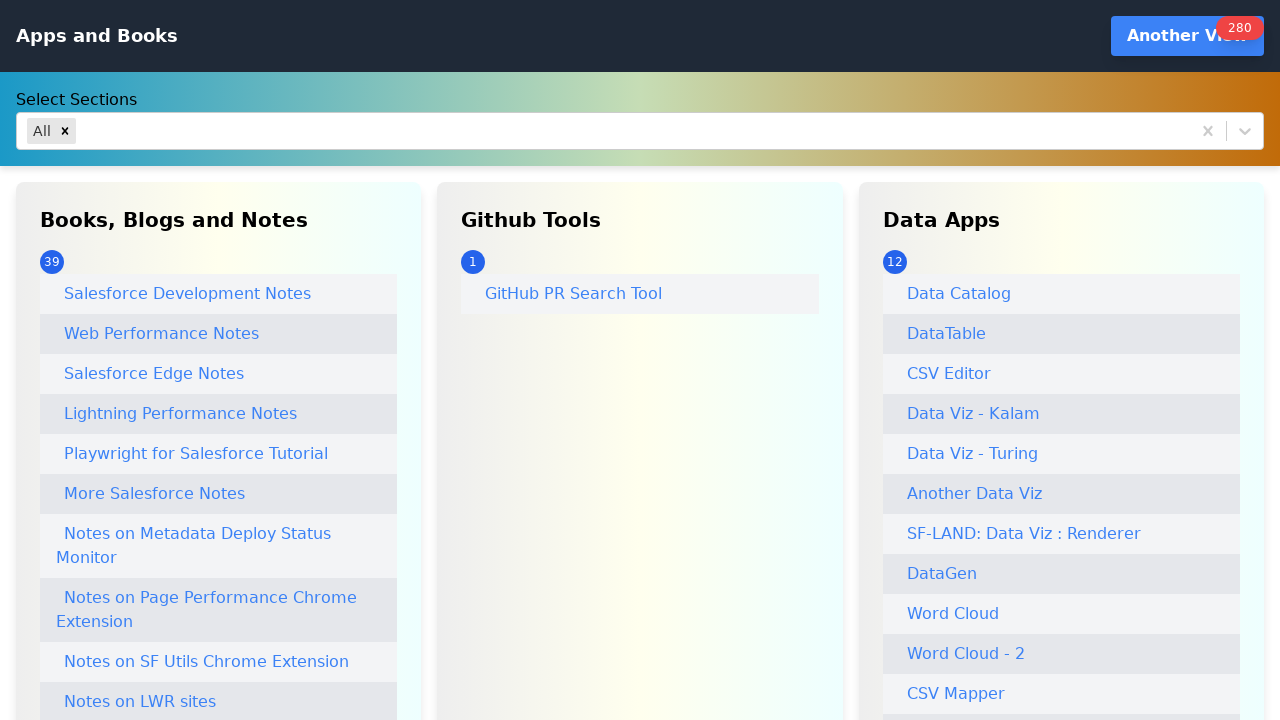

Clicked on Thank you! Card Generator link at (174, 360) on internal:role=link[name="Thank you! Card Generator"i]
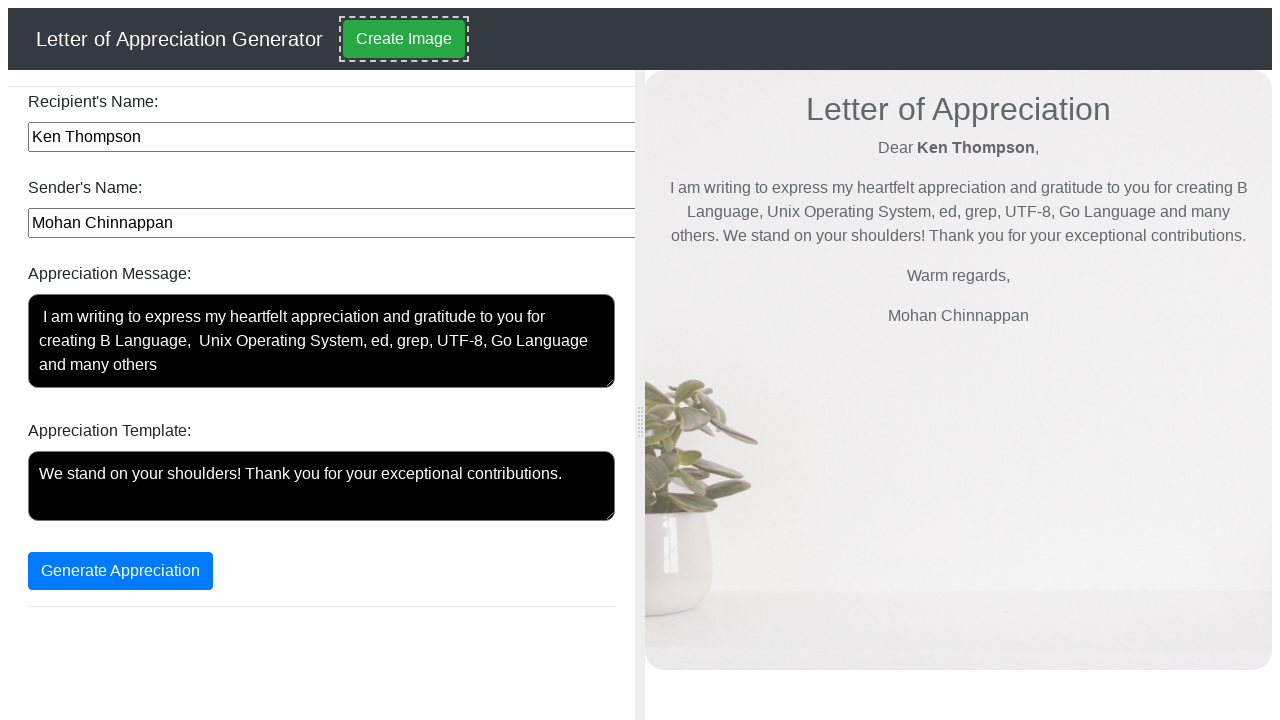

Filled recipient name: Dennis M Ritchie on internal:label="Recipient's Name:"i
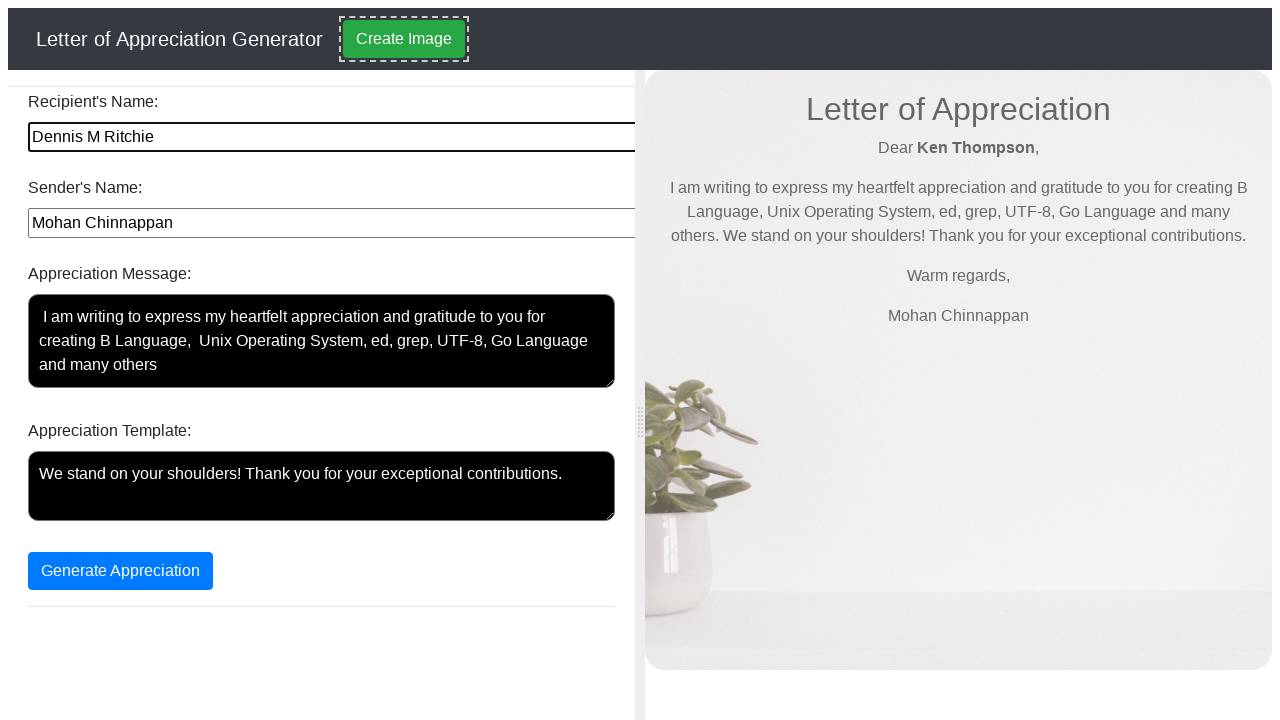

Filled sender name: Mohan Chinnappan on internal:label="Sender's Name:"i
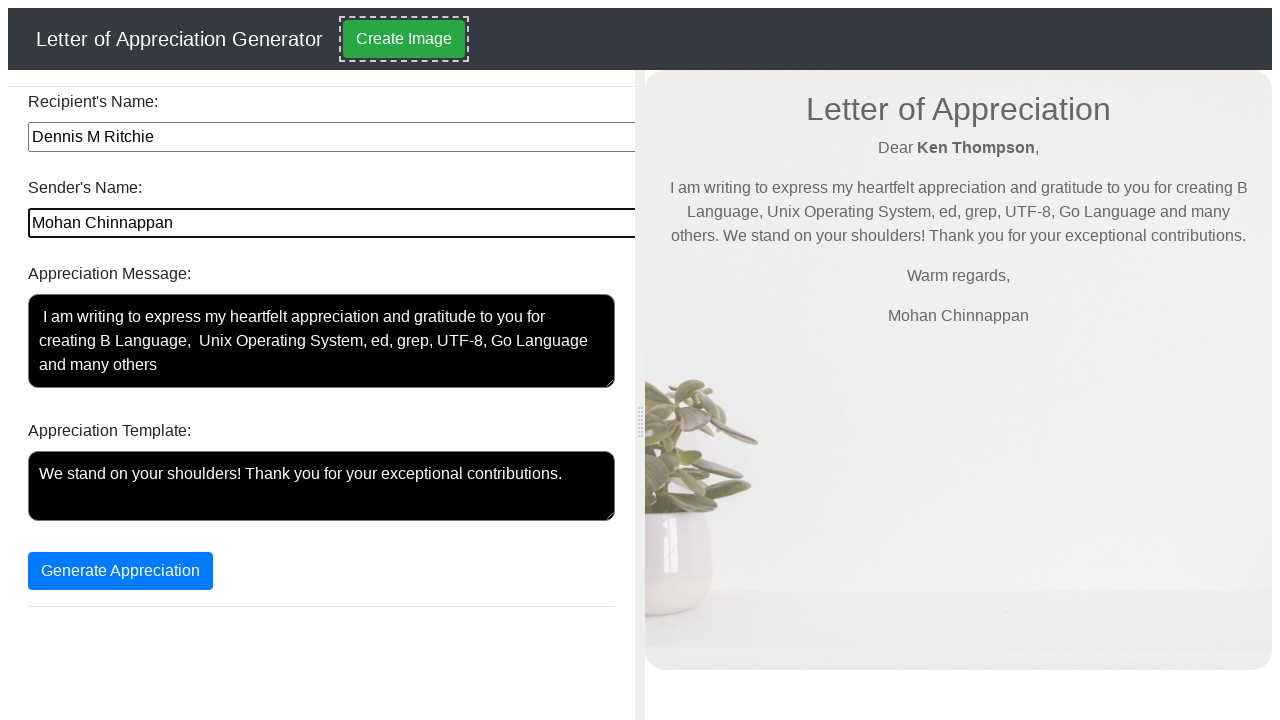

Filled appreciation message on internal:label="Appreciation Message:"i
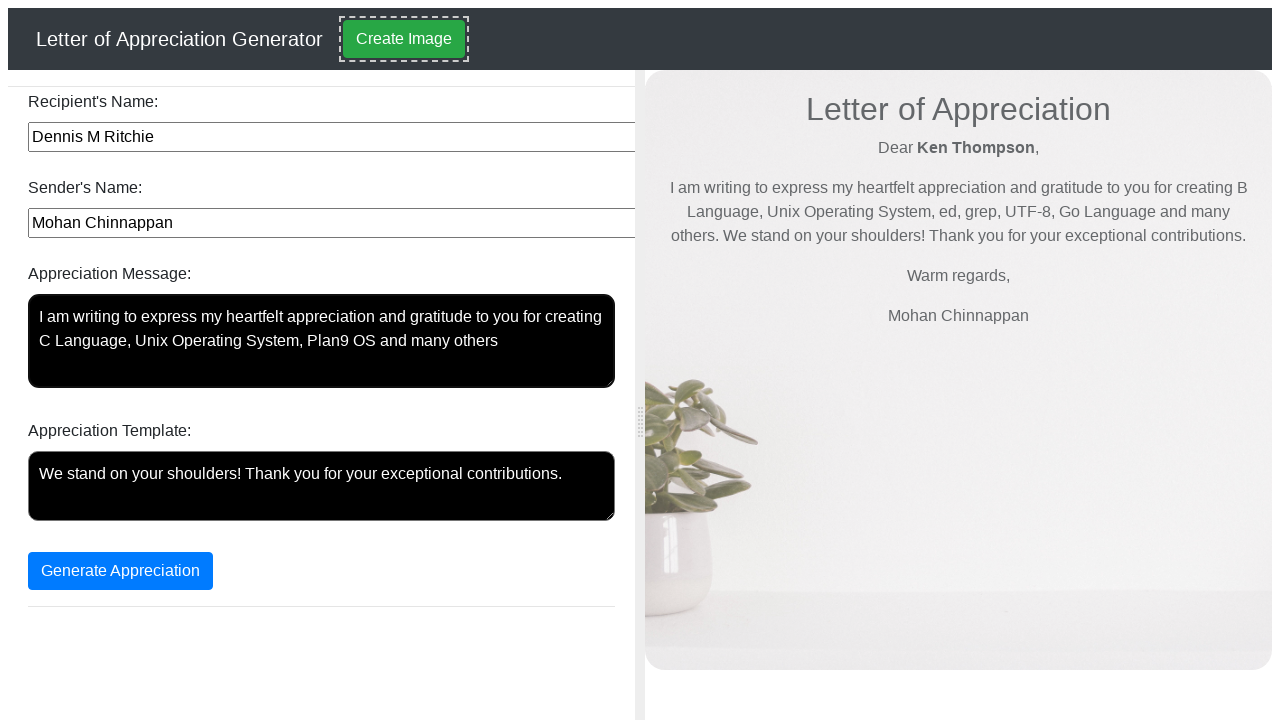

Filled appreciation template on internal:label="Appreciation Template:"i
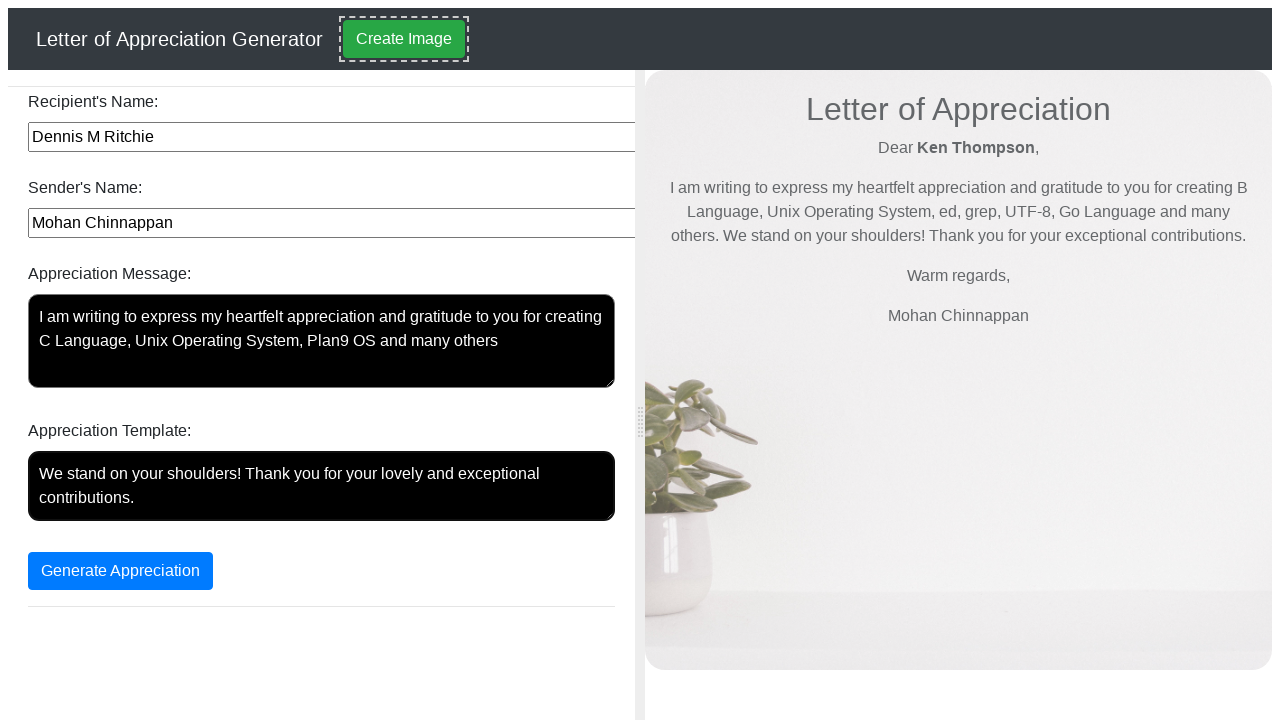

Clicked Generate Appreciation button at (120, 571) on internal:role=button[name="Generate Appreciation"i]
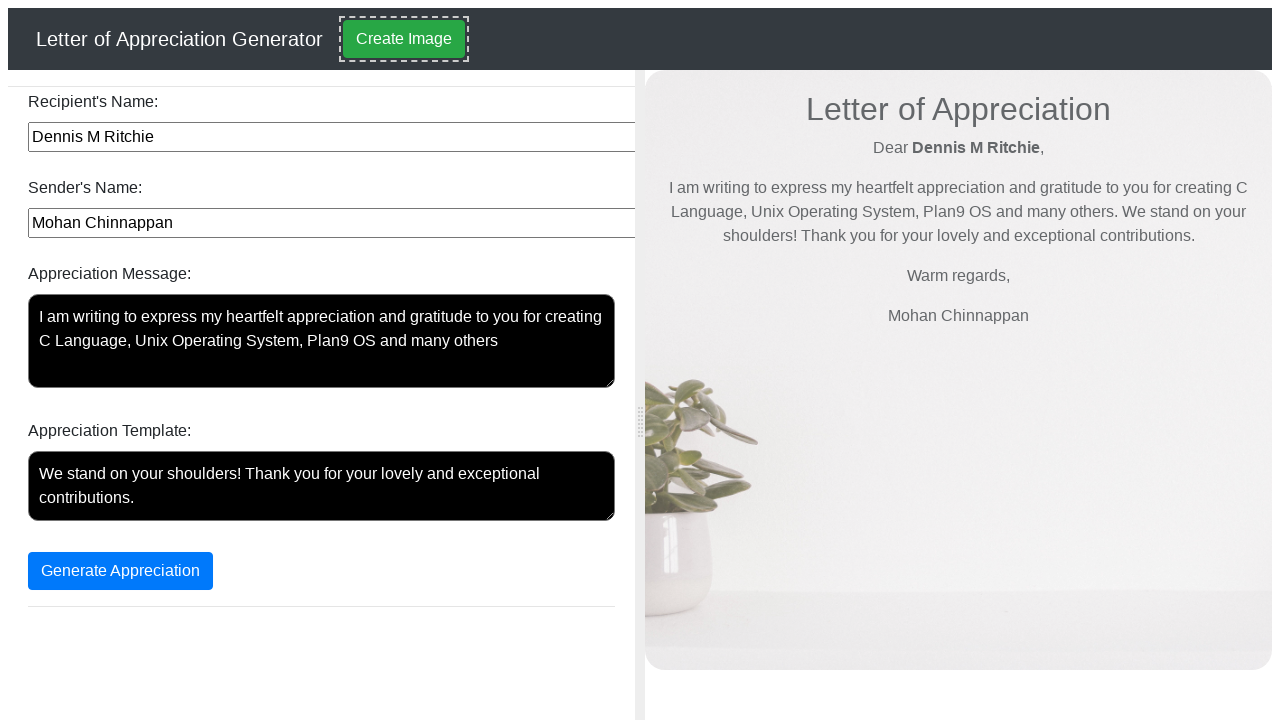

Clicked Create Image button to generate thank you card at (404, 39) on internal:role=button[name="Create Image"i]
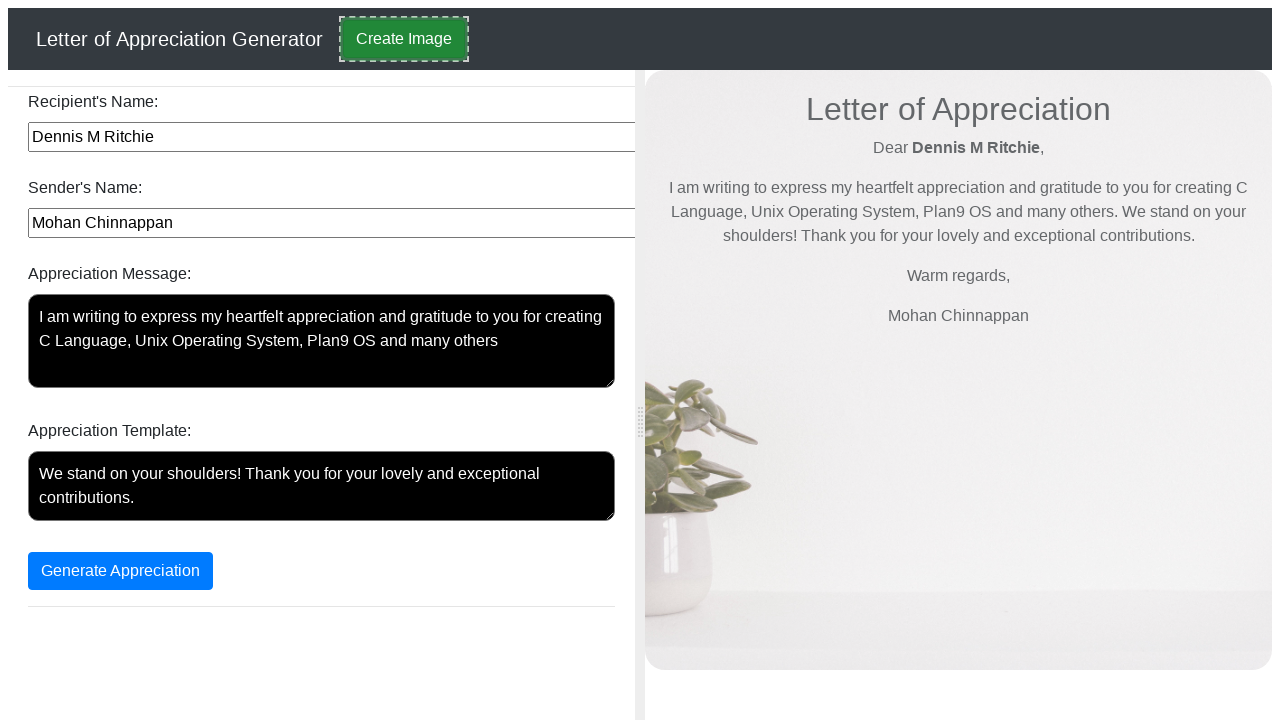

Navigated back to card generator home page
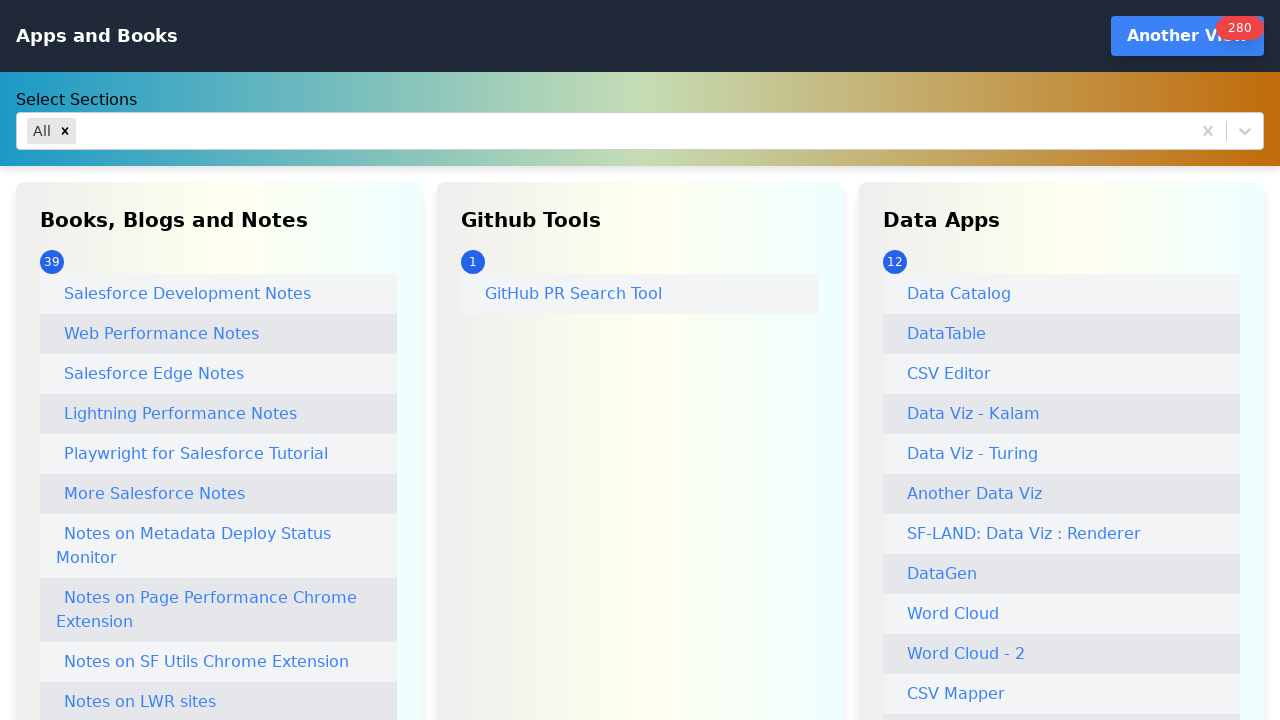

Clicked on Thank you! Card Generator link at (174, 360) on internal:role=link[name="Thank you! Card Generator"i]
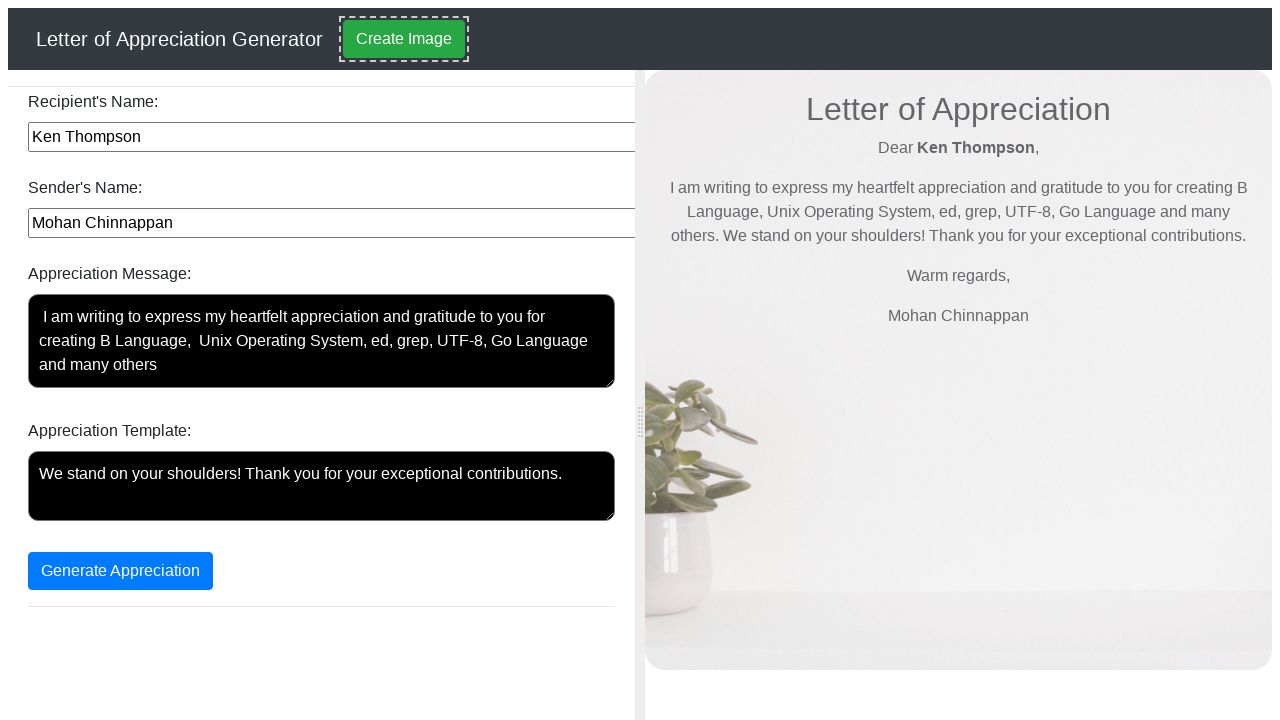

Filled recipient name: Ken Thompson on internal:label="Recipient's Name:"i
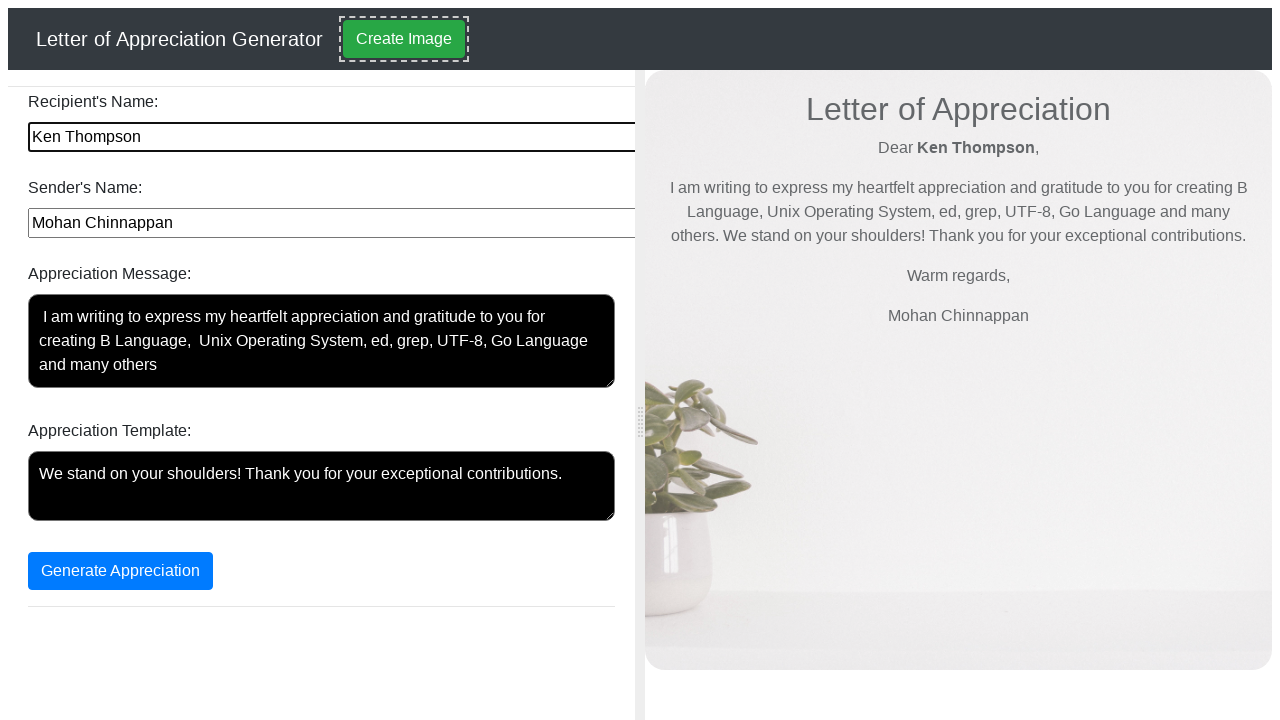

Filled sender name: Mohan Chinnappan on internal:label="Sender's Name:"i
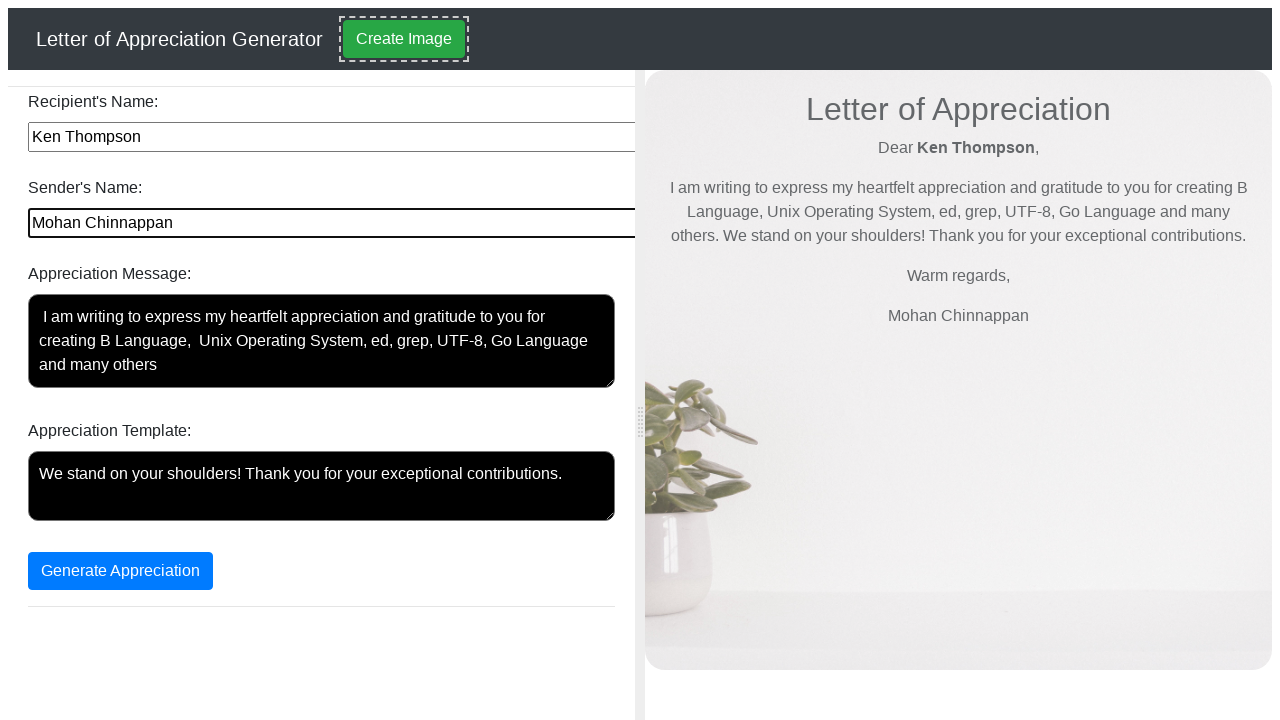

Filled appreciation message on internal:label="Appreciation Message:"i
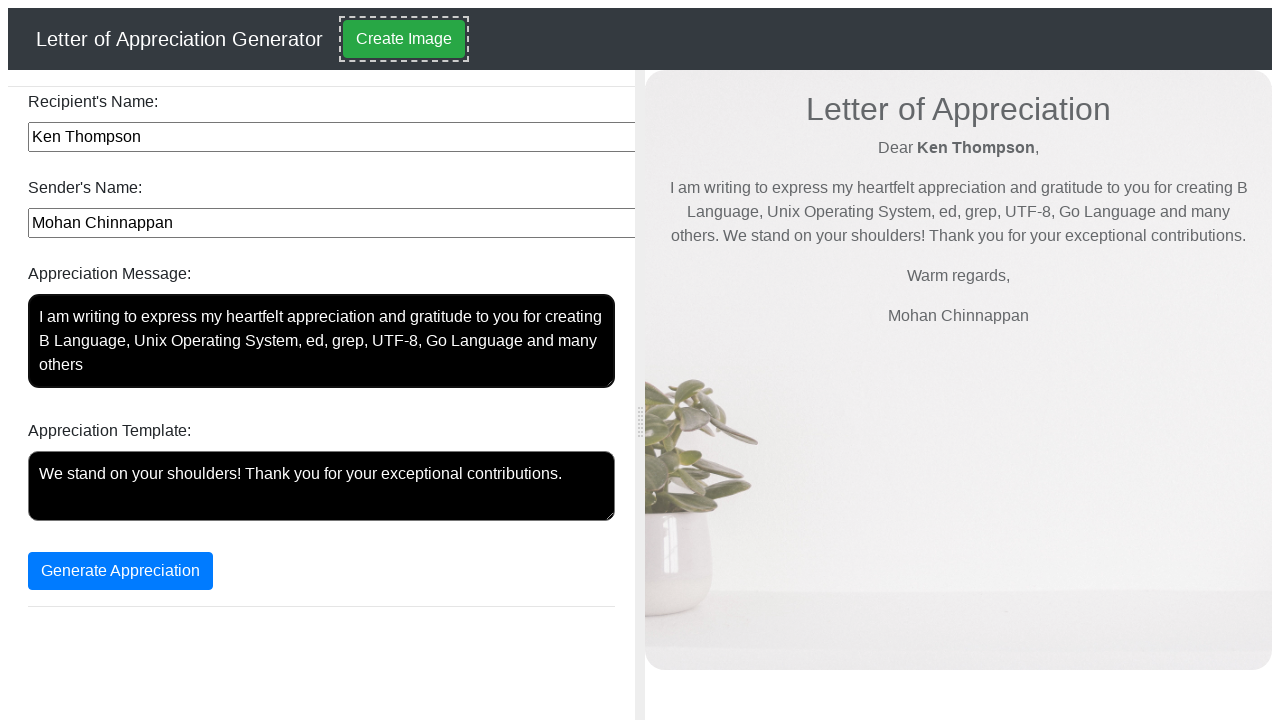

Filled appreciation template on internal:label="Appreciation Template:"i
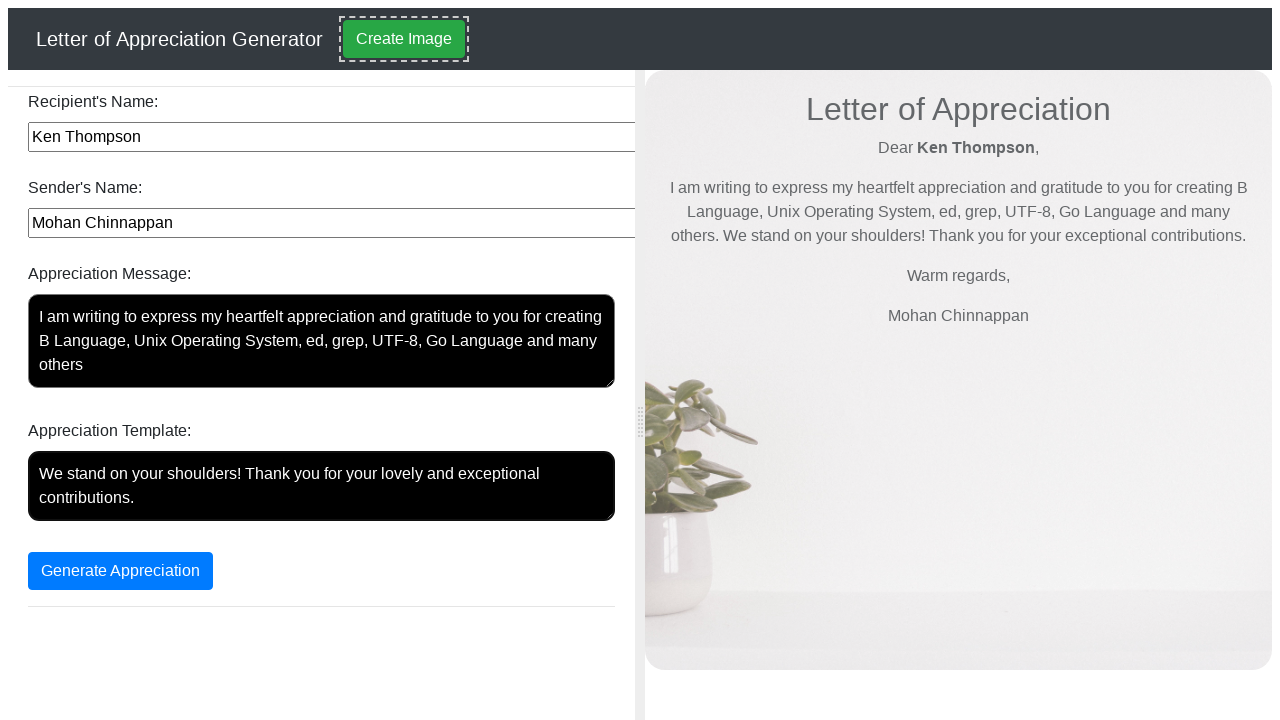

Clicked Generate Appreciation button at (120, 571) on internal:role=button[name="Generate Appreciation"i]
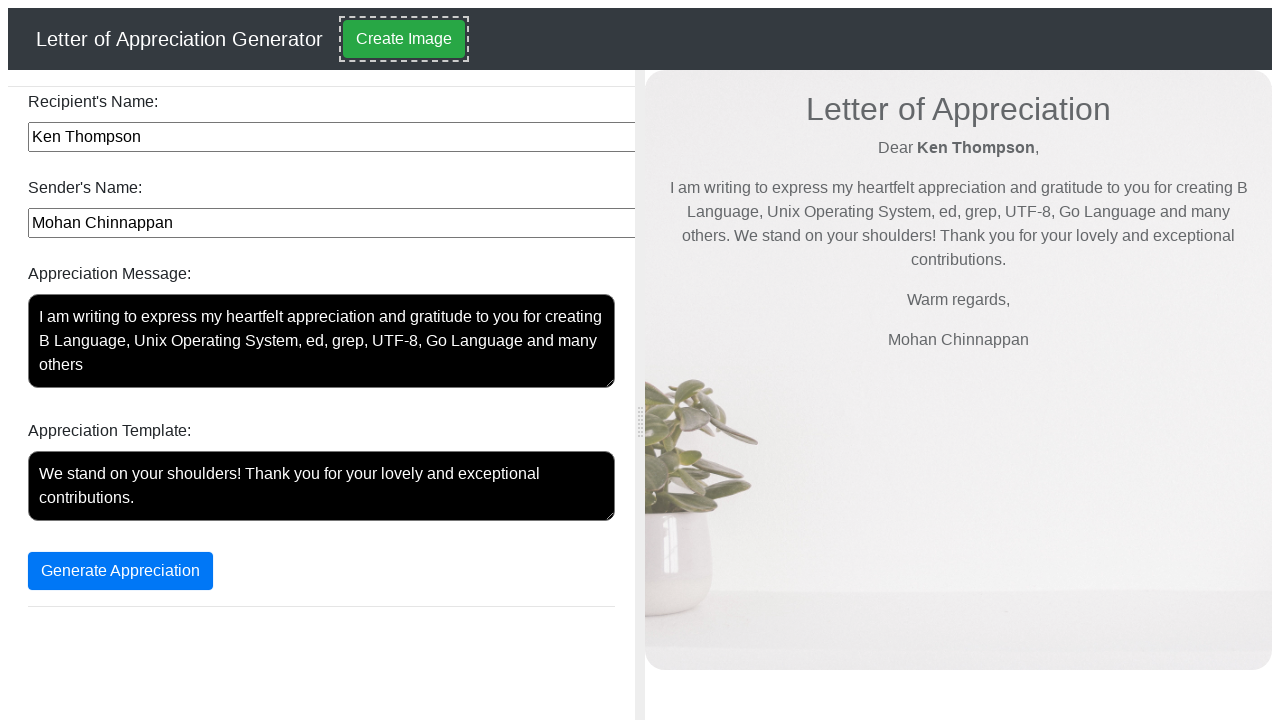

Clicked Create Image button to generate thank you card at (404, 39) on internal:role=button[name="Create Image"i]
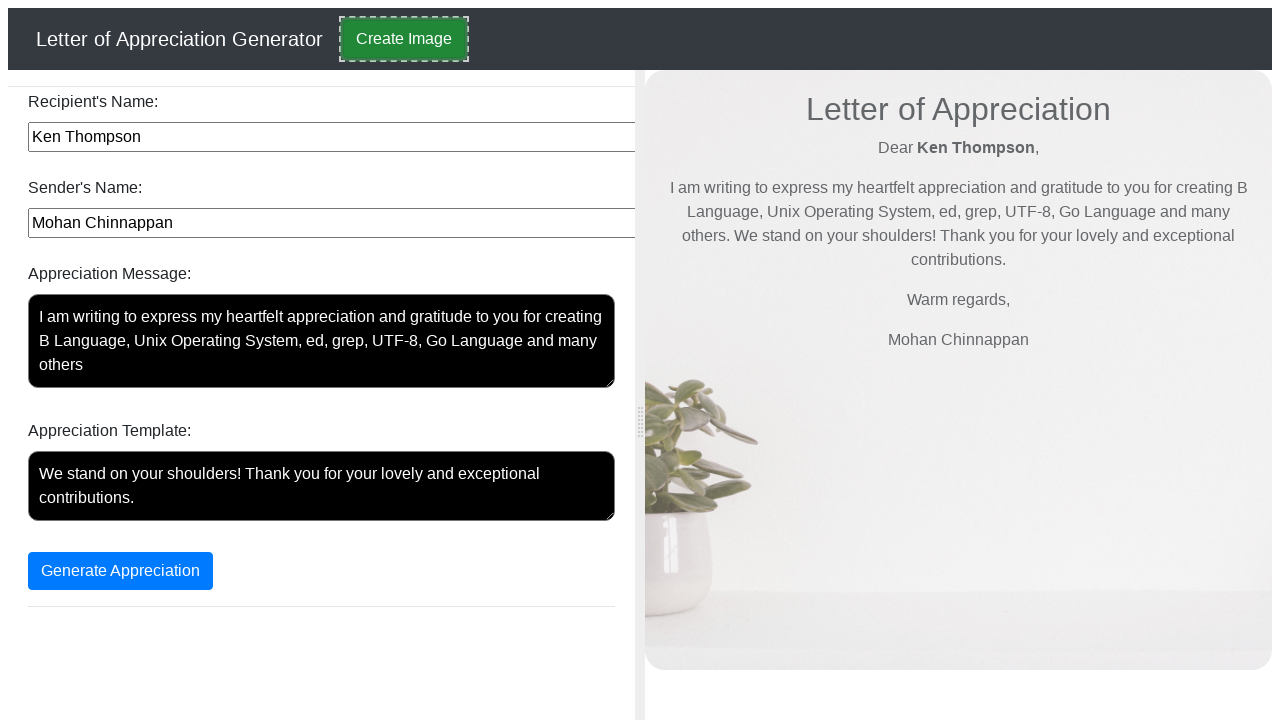

Navigated back to card generator home page
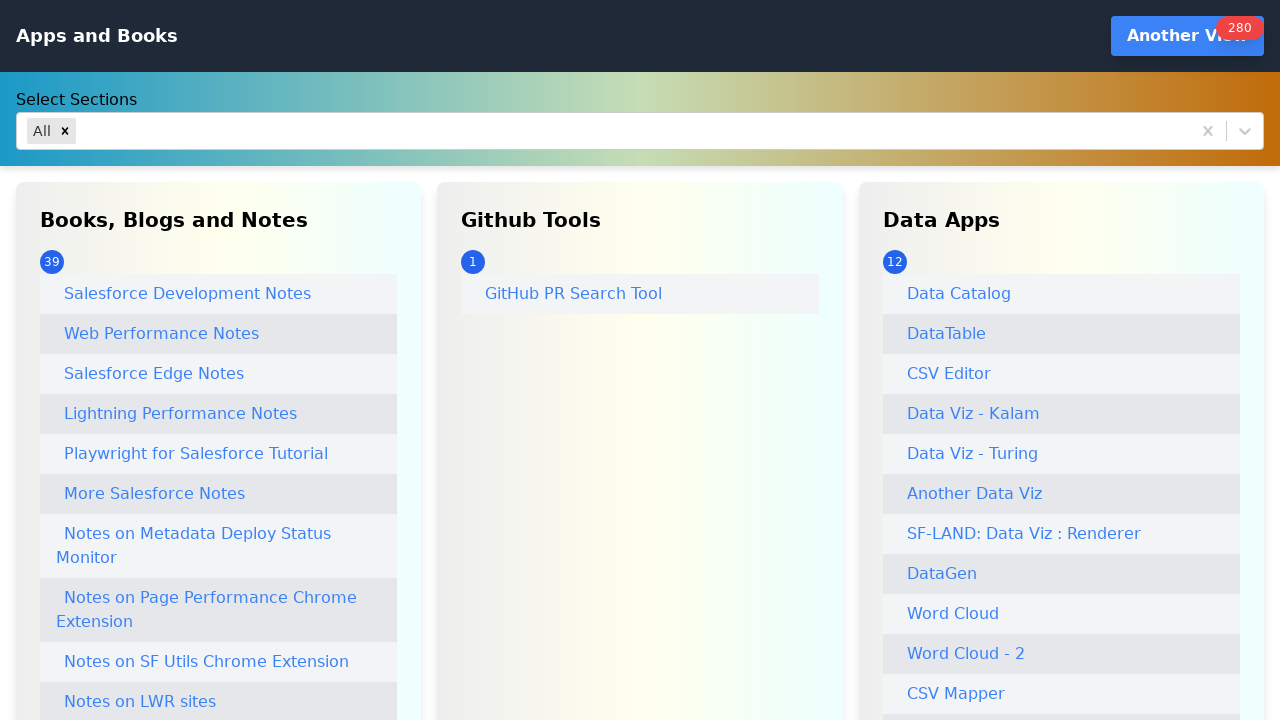

Clicked on Thank you! Card Generator link at (174, 360) on internal:role=link[name="Thank you! Card Generator"i]
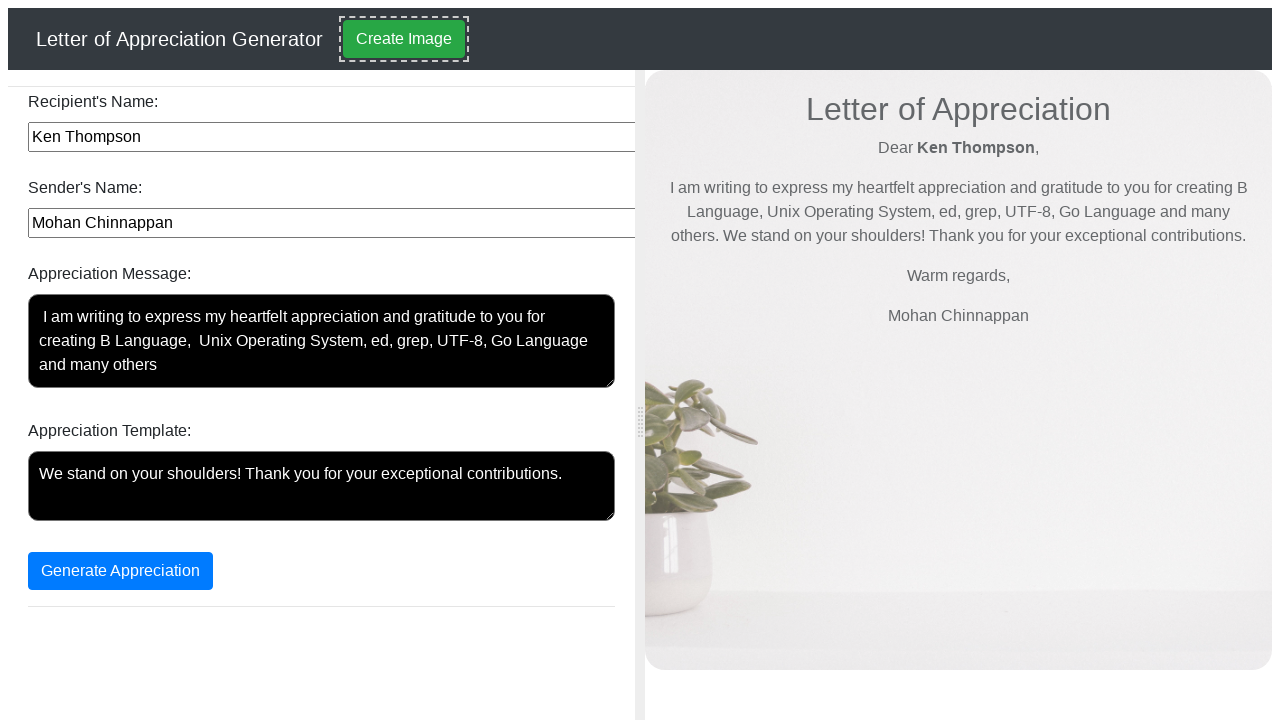

Filled recipient name: Elon Musk on internal:label="Recipient's Name:"i
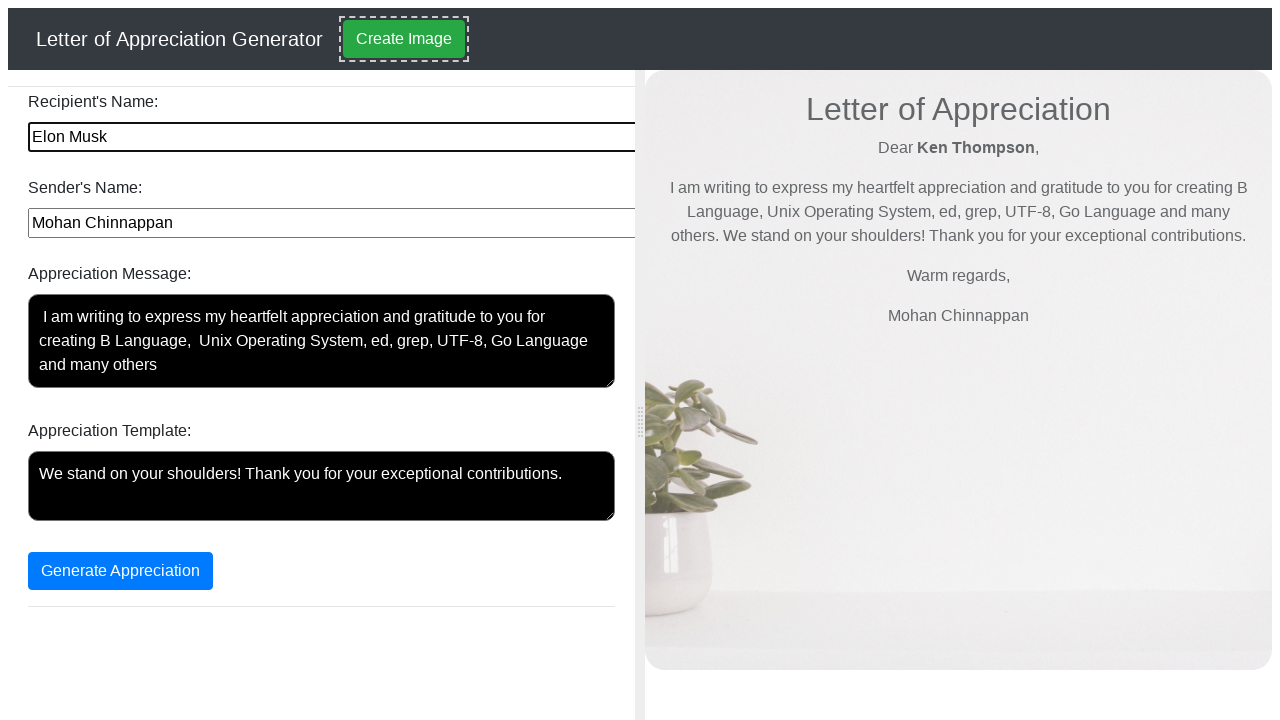

Filled sender name: Mohan Chinnappan on internal:label="Sender's Name:"i
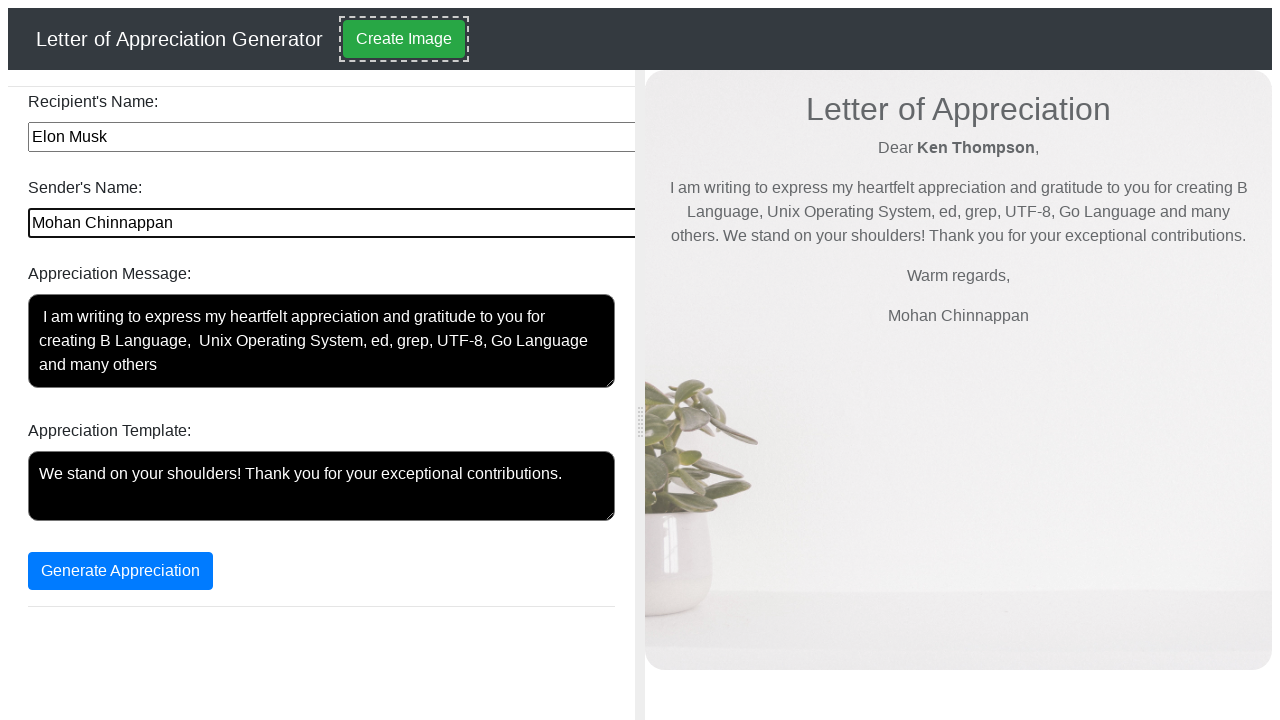

Filled appreciation message on internal:label="Appreciation Message:"i
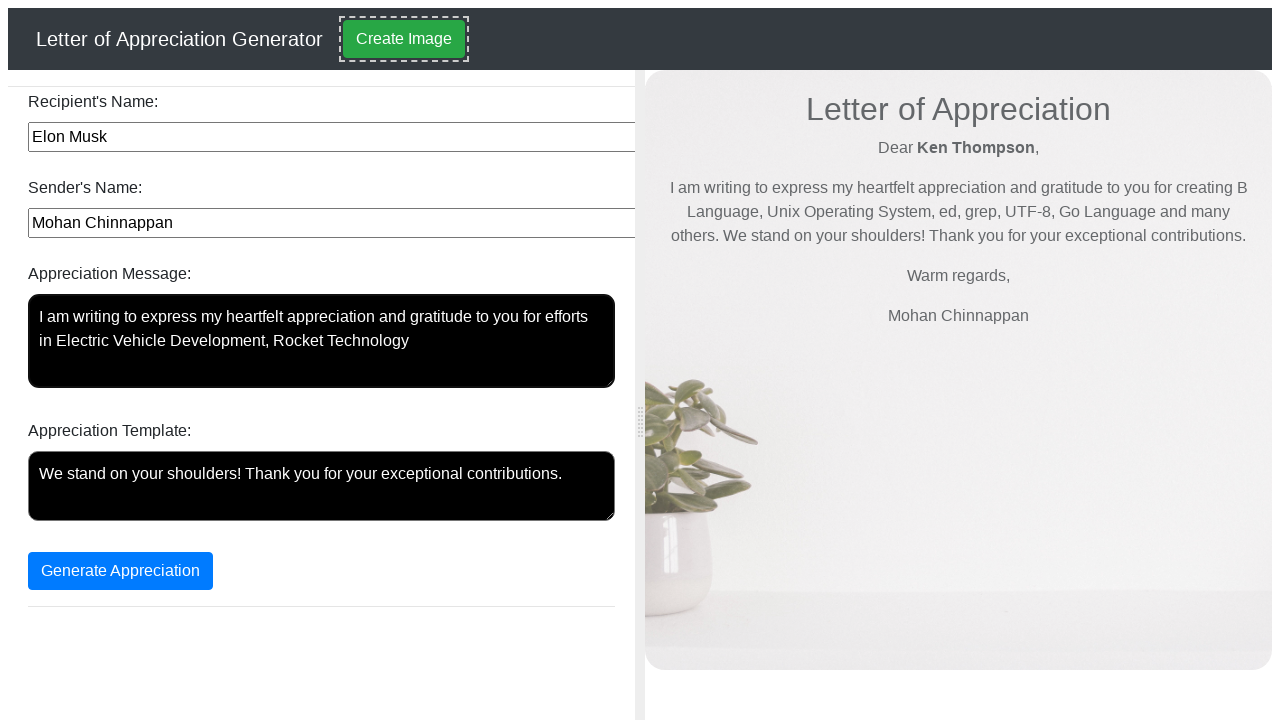

Filled appreciation template on internal:label="Appreciation Template:"i
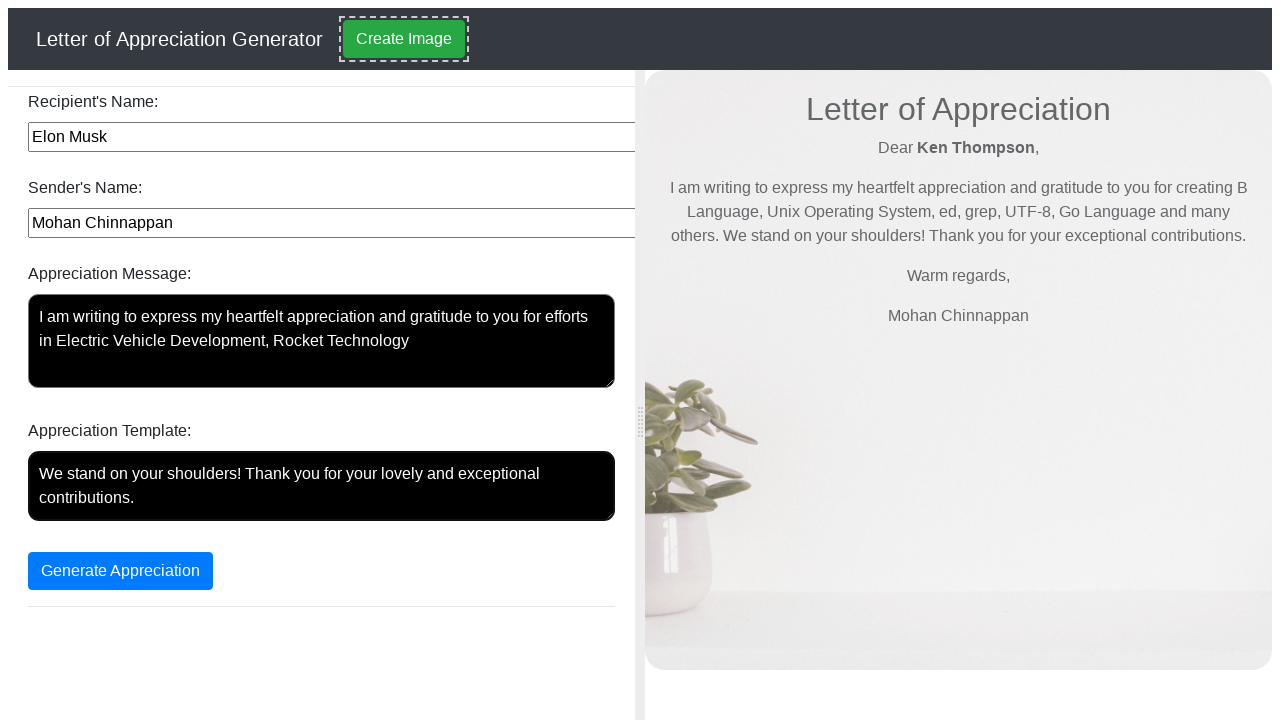

Clicked Generate Appreciation button at (120, 571) on internal:role=button[name="Generate Appreciation"i]
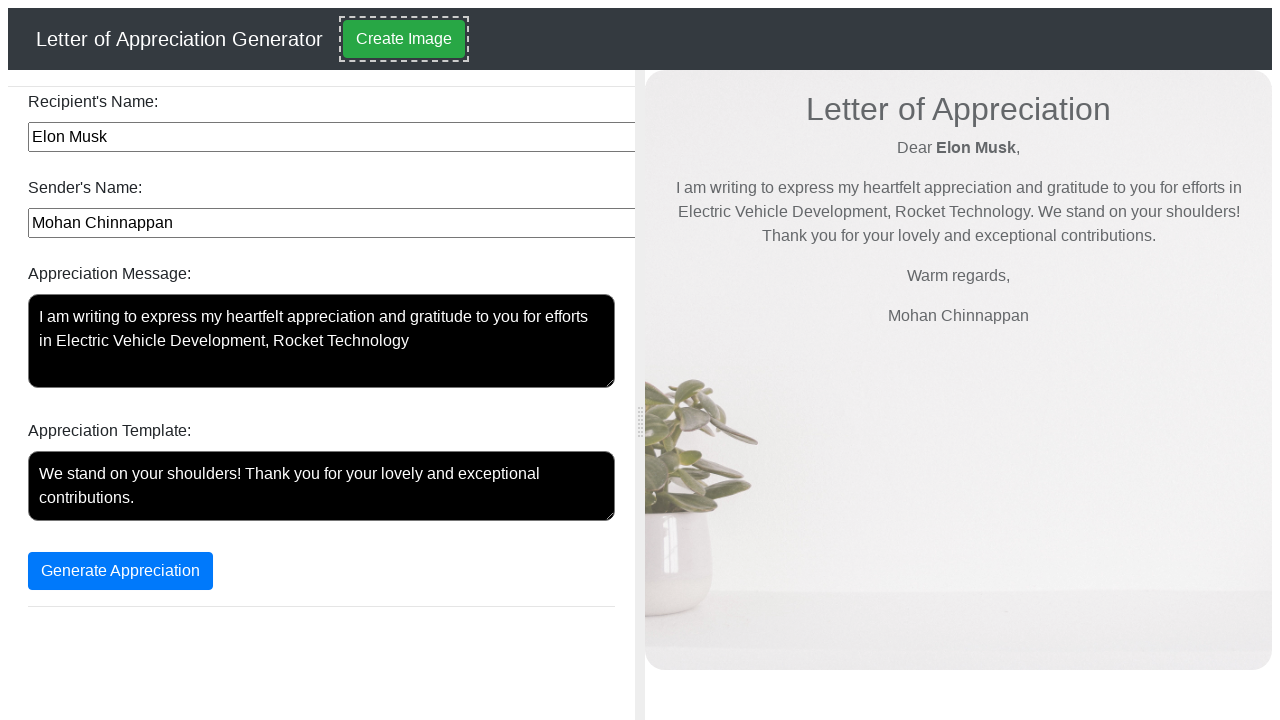

Clicked Create Image button to generate thank you card at (404, 39) on internal:role=button[name="Create Image"i]
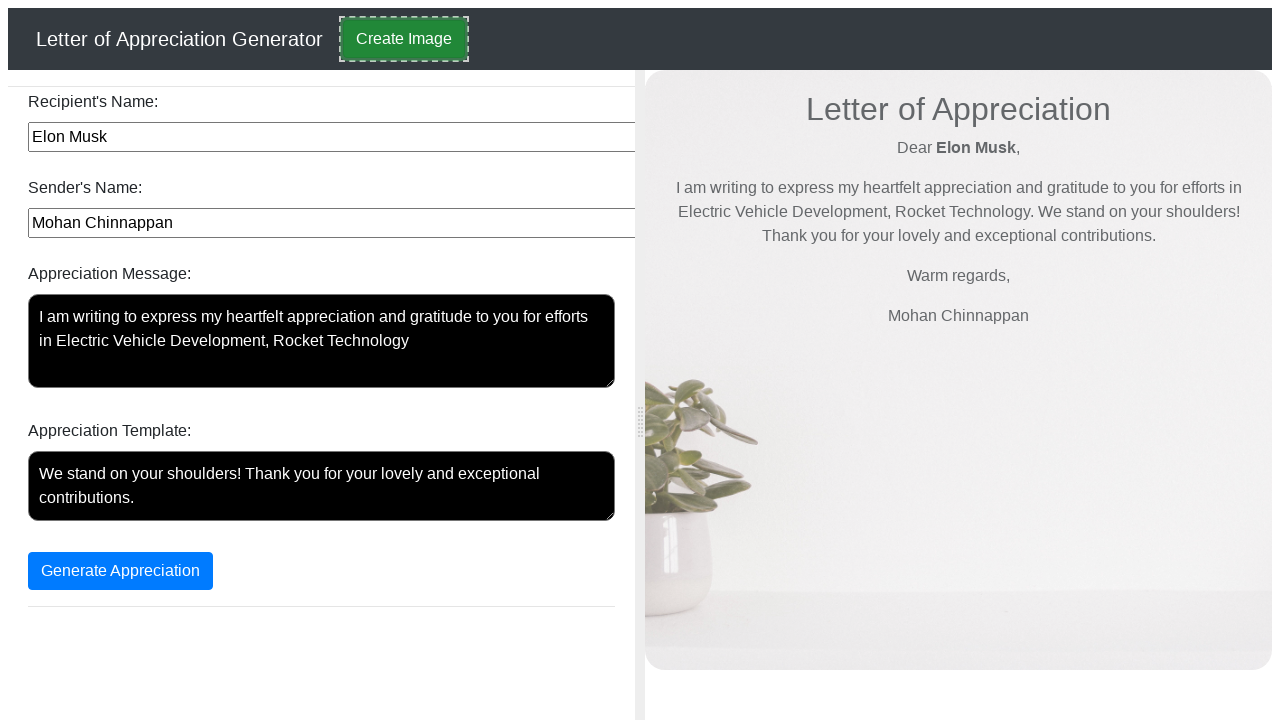

Navigated back to card generator home page
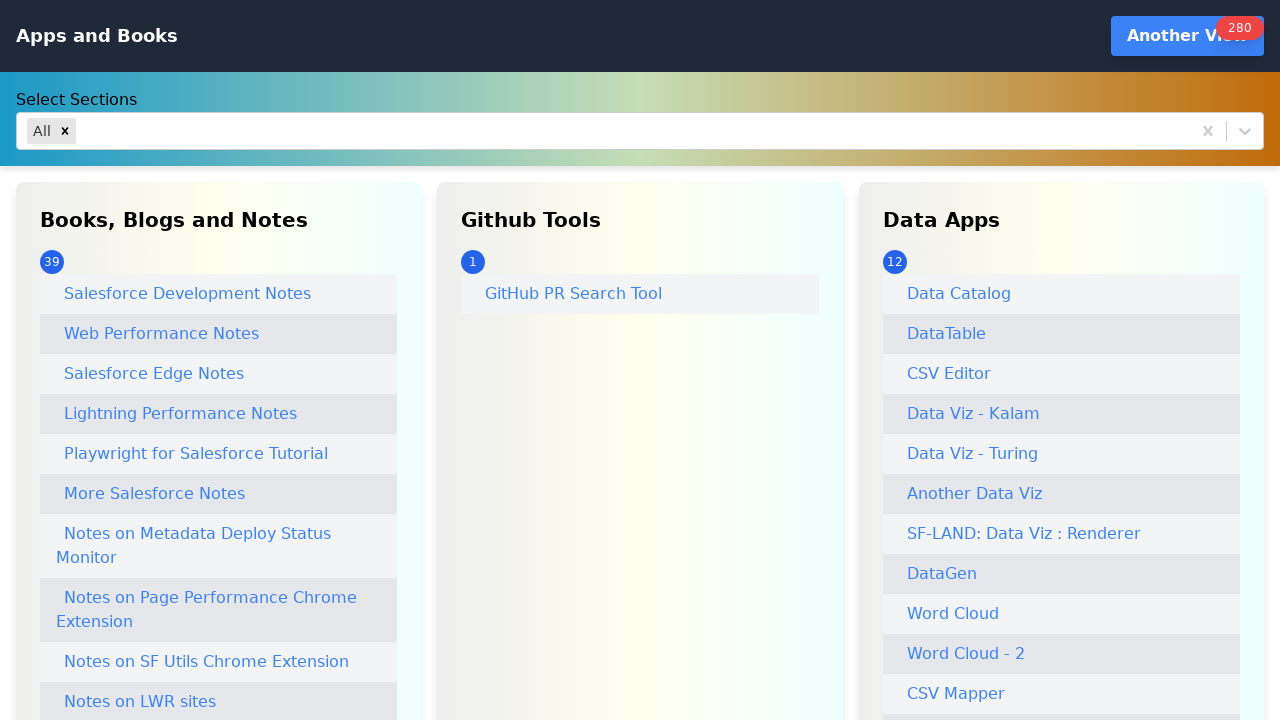

Clicked on Thank you! Card Generator link at (174, 360) on internal:role=link[name="Thank you! Card Generator"i]
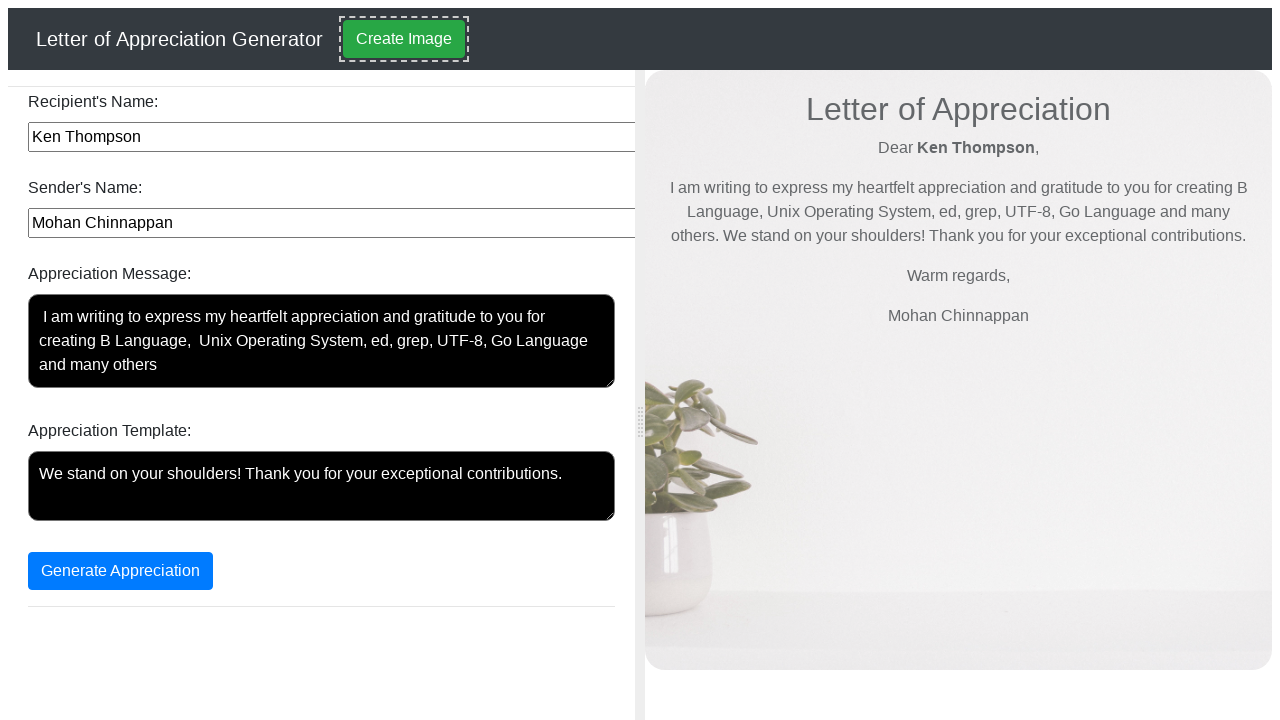

Filled recipient name: Dr. Abdul Kalam on internal:label="Recipient's Name:"i
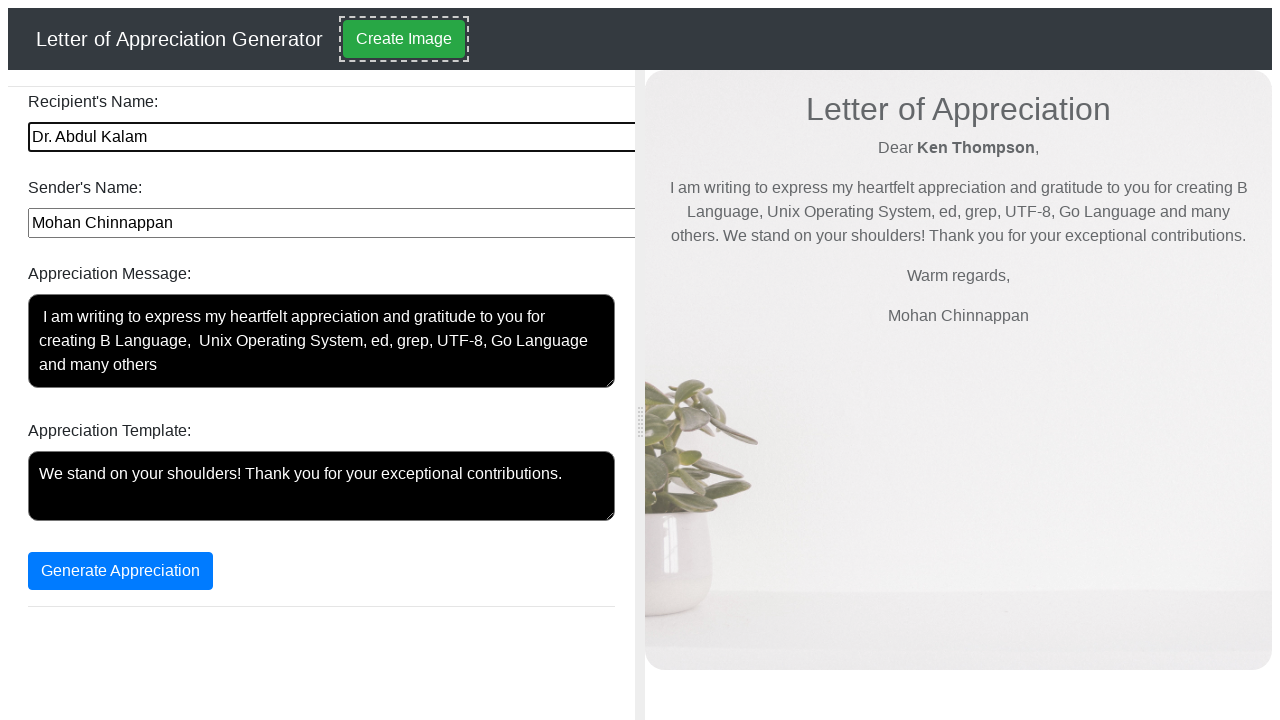

Filled sender name: Mohanasundaram Chinnappan on internal:label="Sender's Name:"i
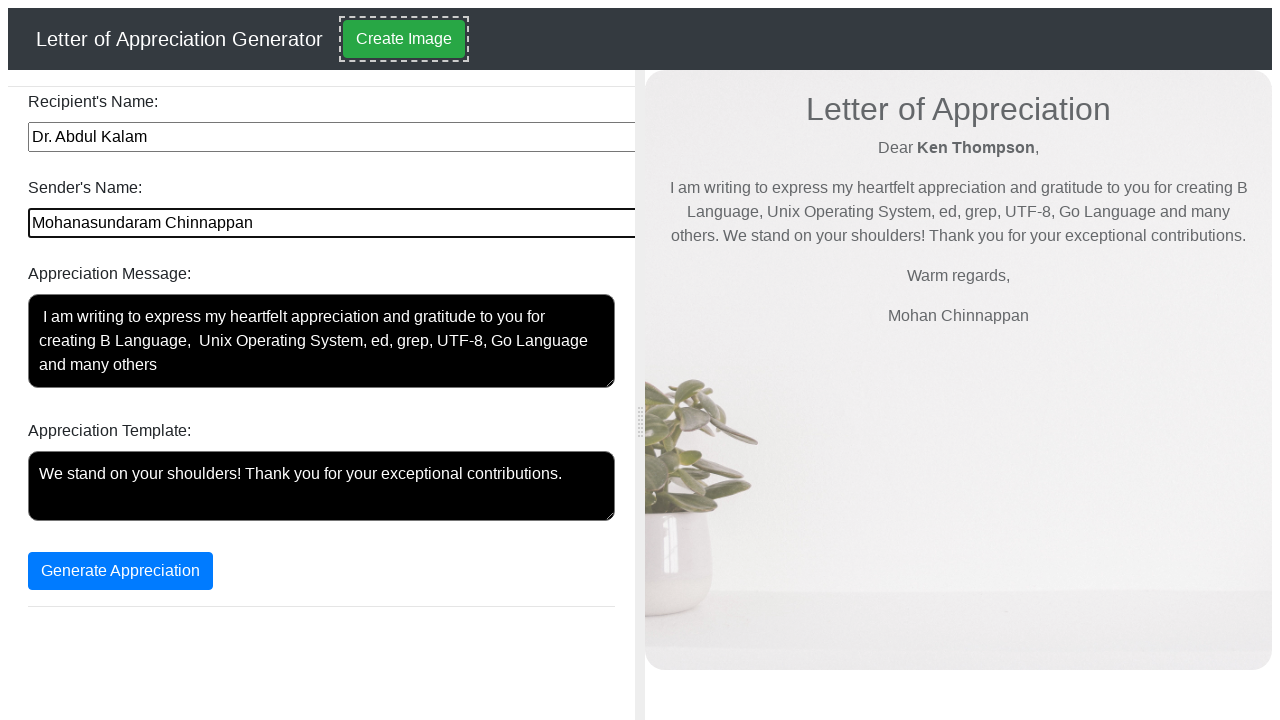

Filled appreciation message on internal:label="Appreciation Message:"i
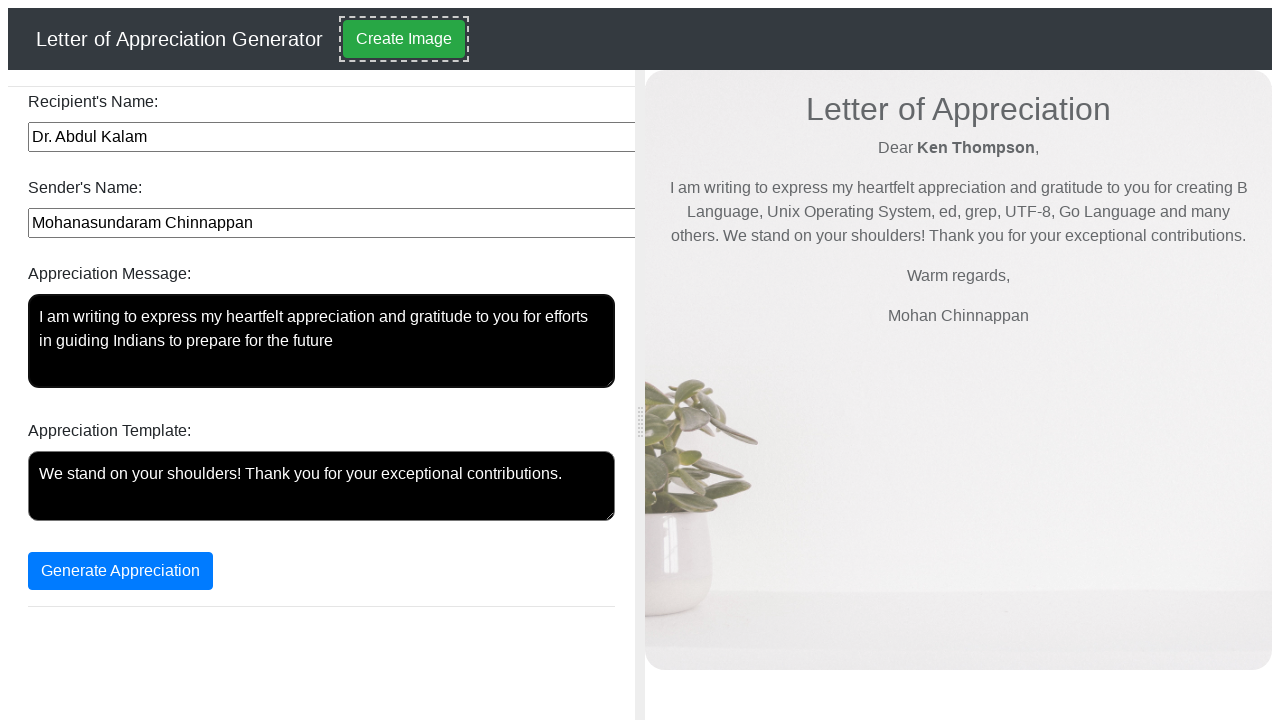

Filled appreciation template on internal:label="Appreciation Template:"i
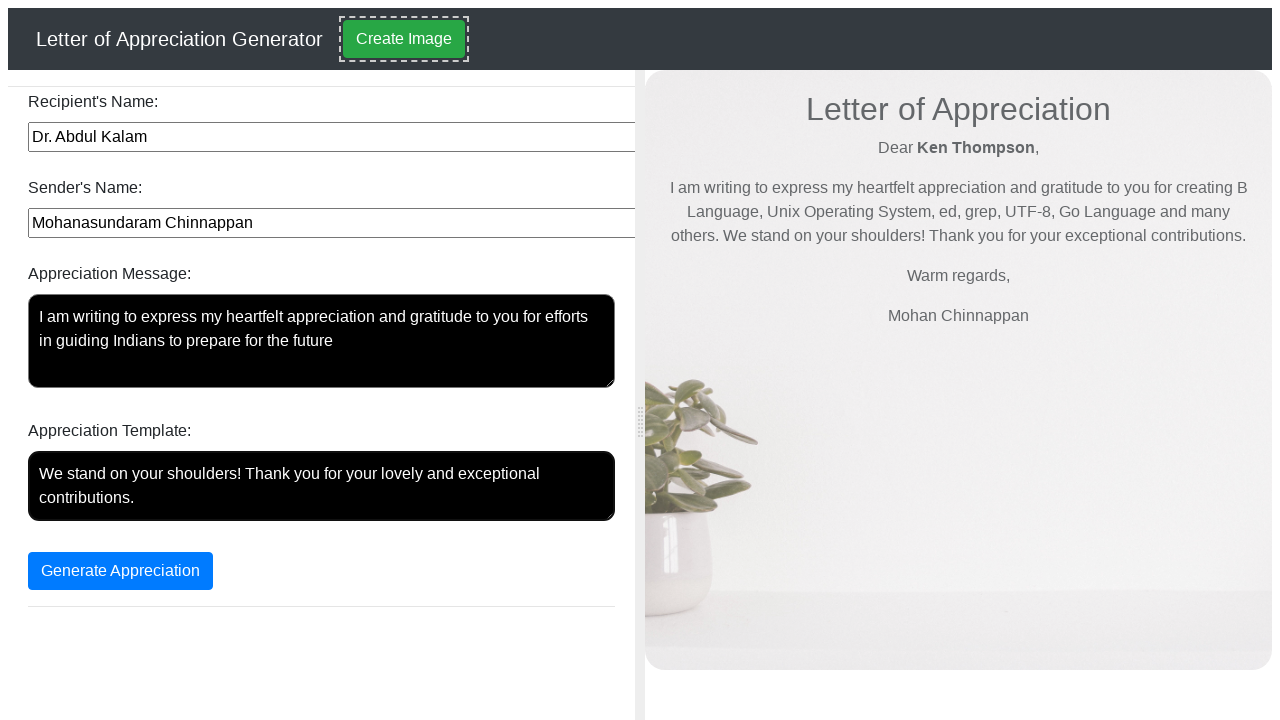

Clicked Generate Appreciation button at (120, 571) on internal:role=button[name="Generate Appreciation"i]
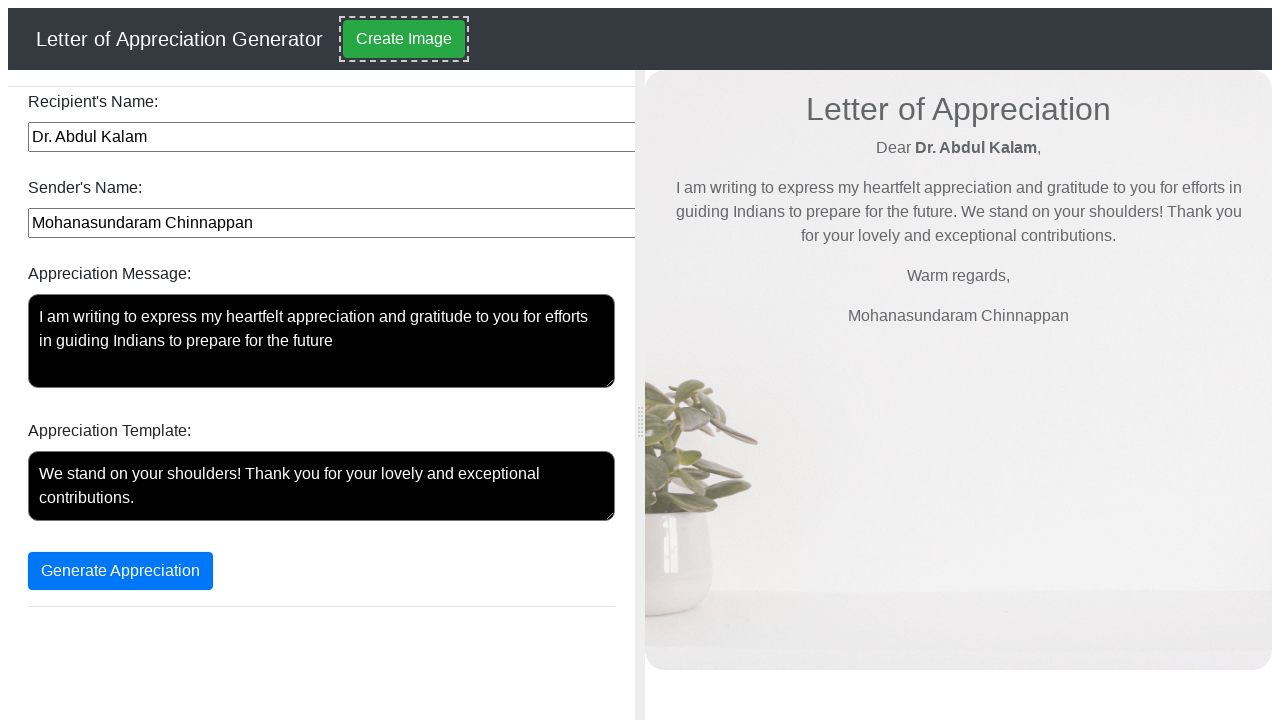

Clicked Create Image button to generate thank you card at (404, 39) on internal:role=button[name="Create Image"i]
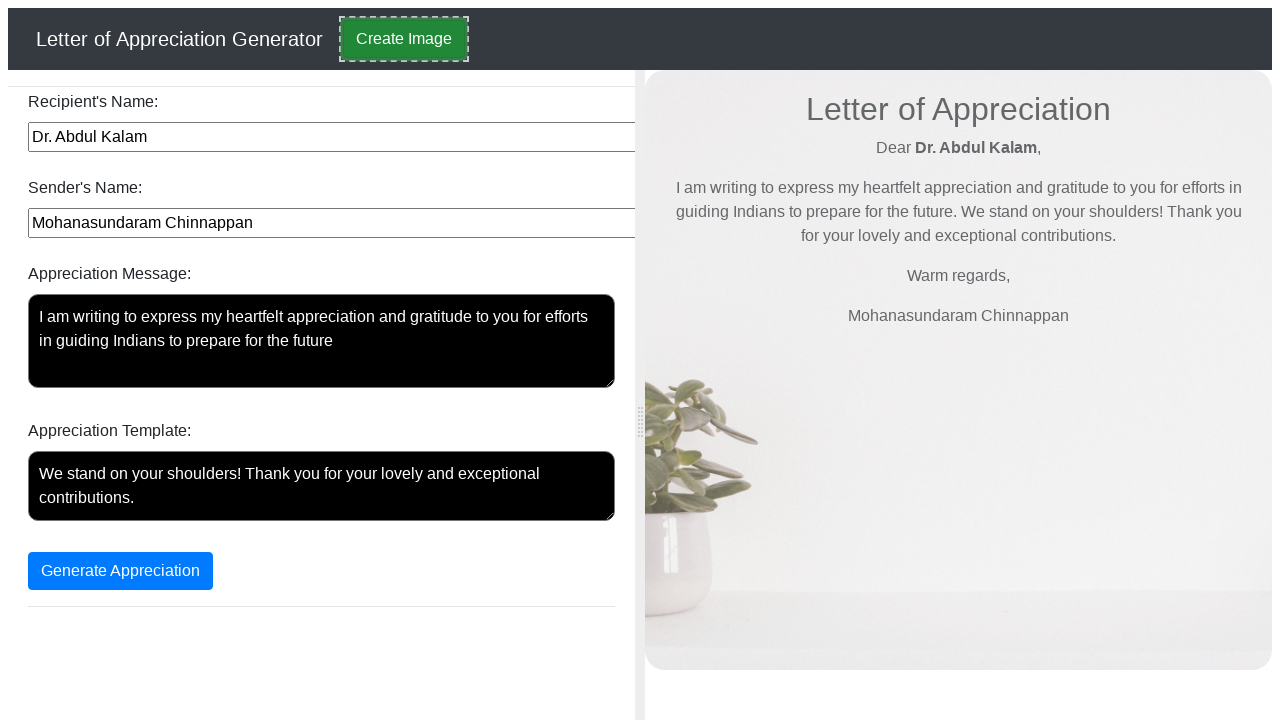

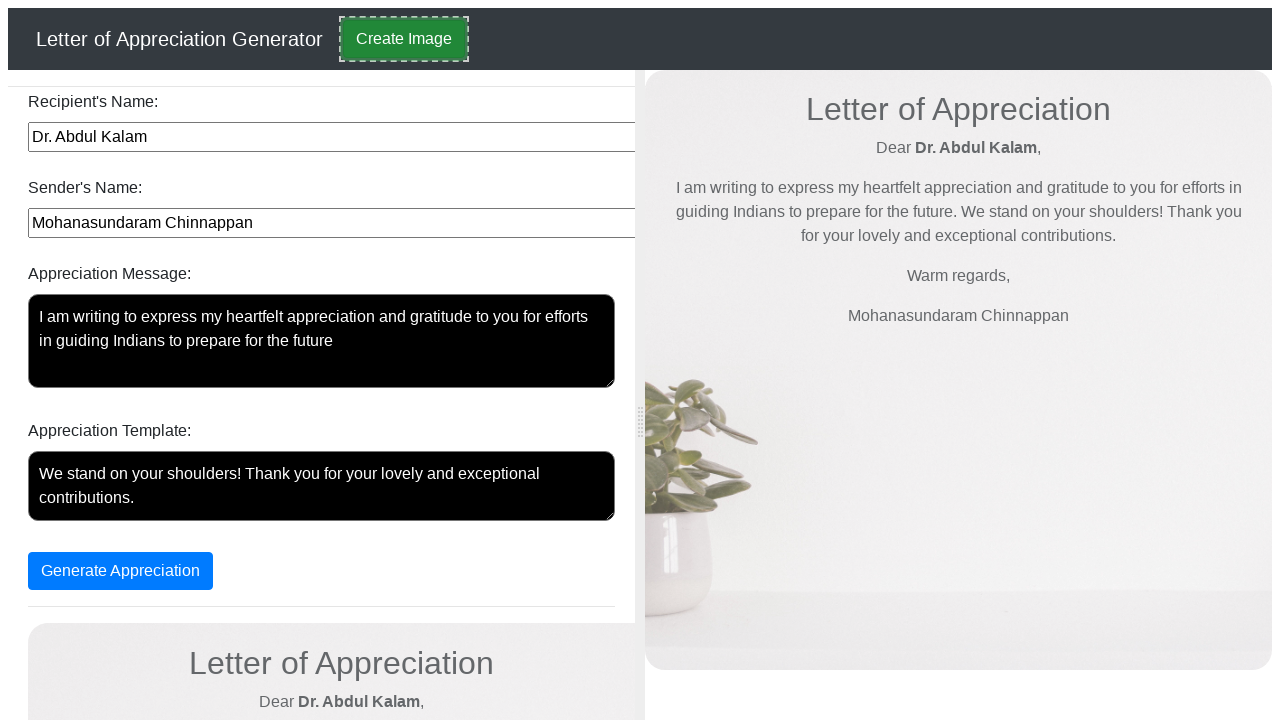